Tests opening small modal dialog and closing it with the Close button

Starting URL: https://demoqa.com/modal-dialogs

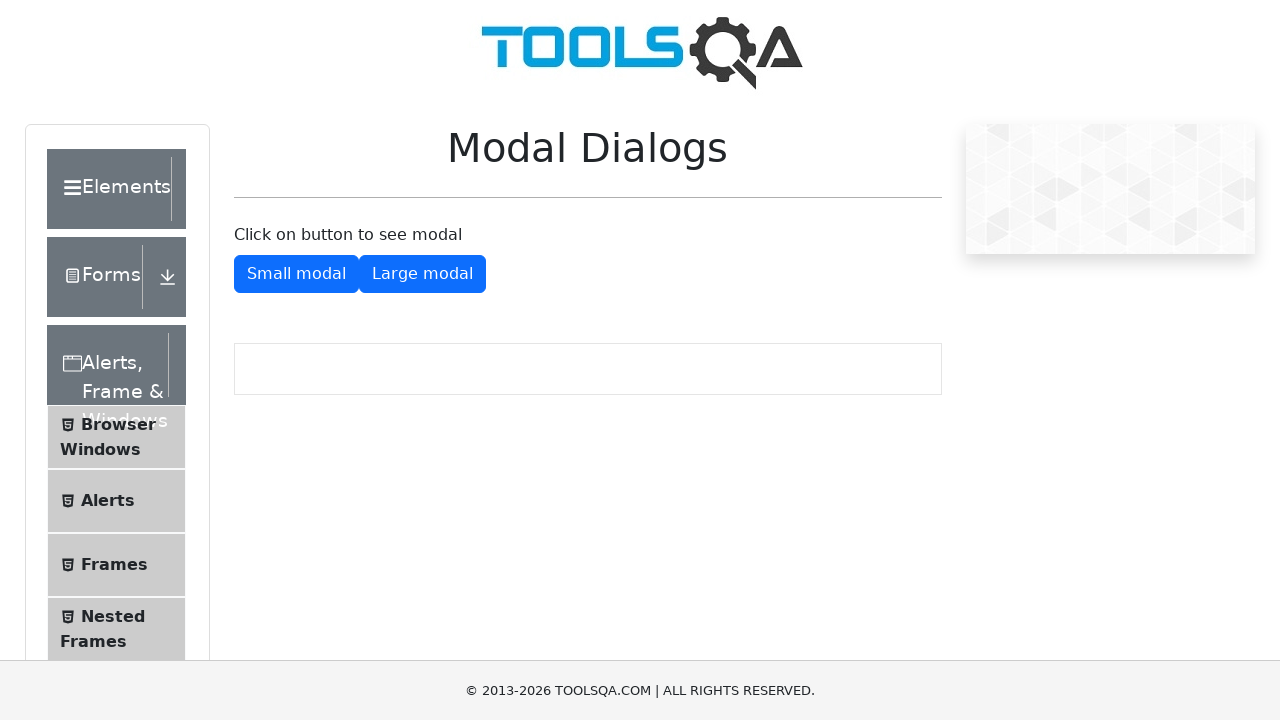

Clicked button to open small modal dialog at (296, 274) on #showSmallModal
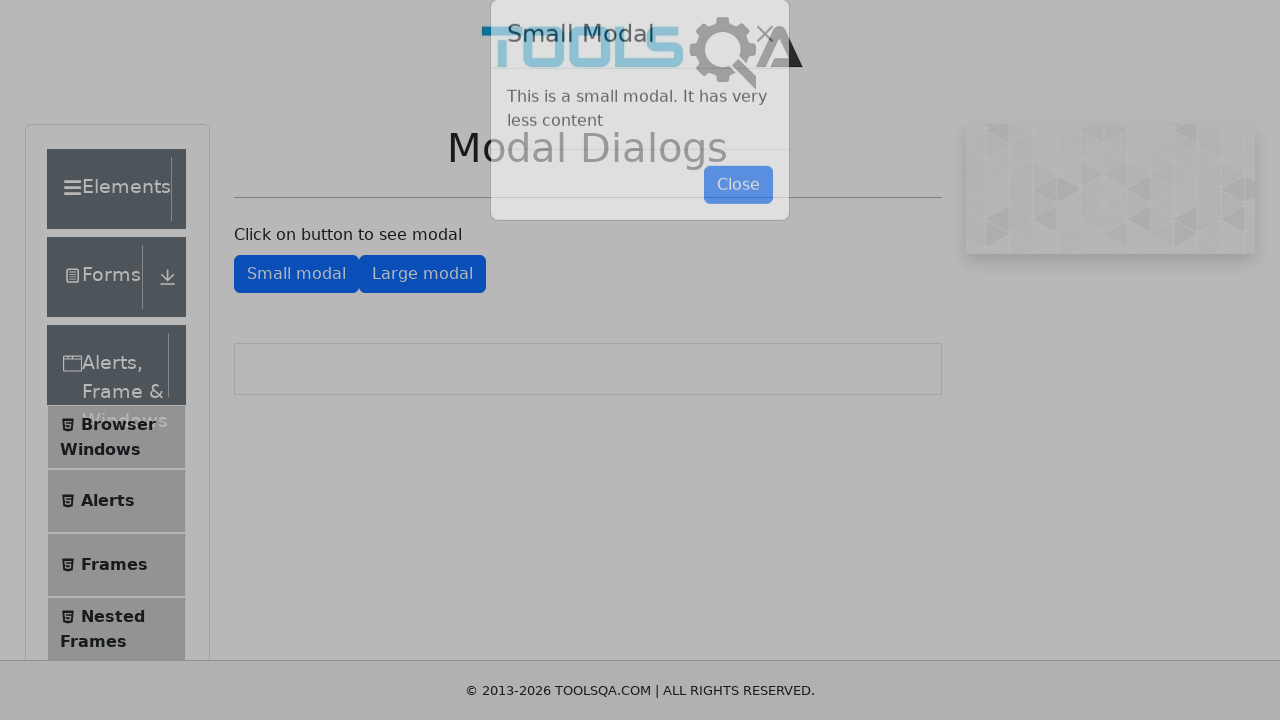

Small modal dialog appeared and became visible
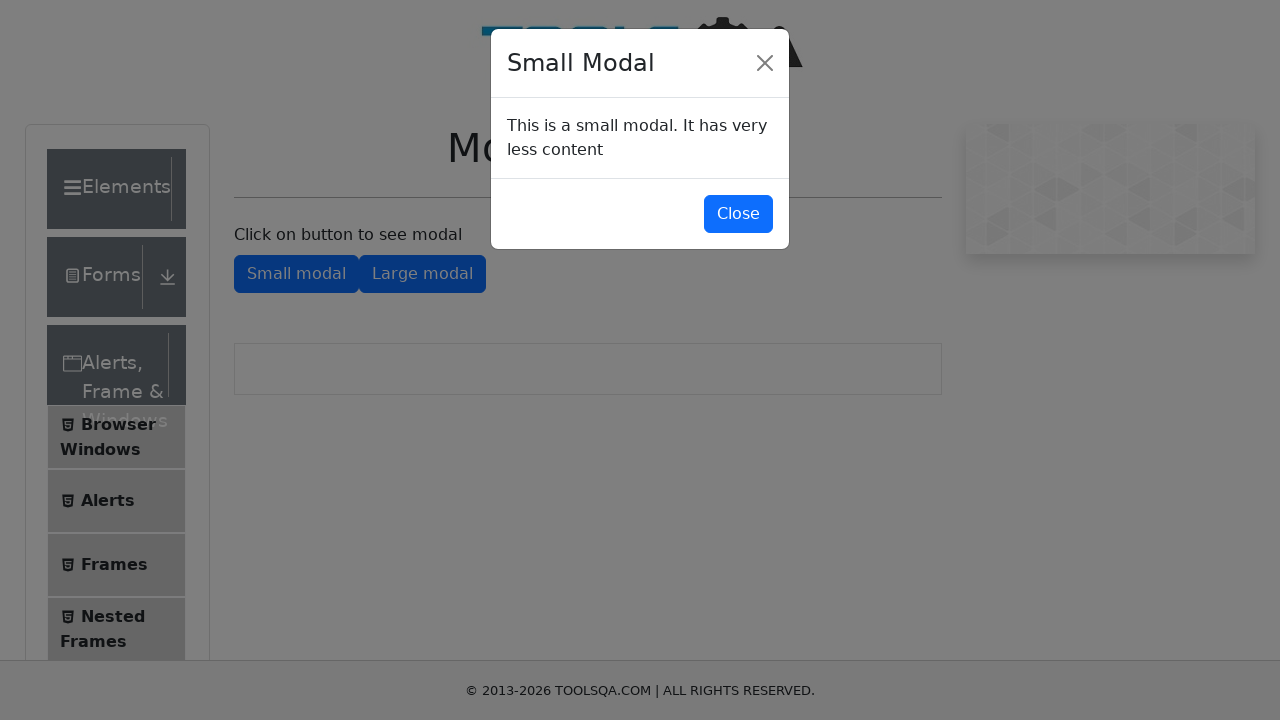

Clicked Close button on small modal dialog at (738, 214) on #closeSmallModal
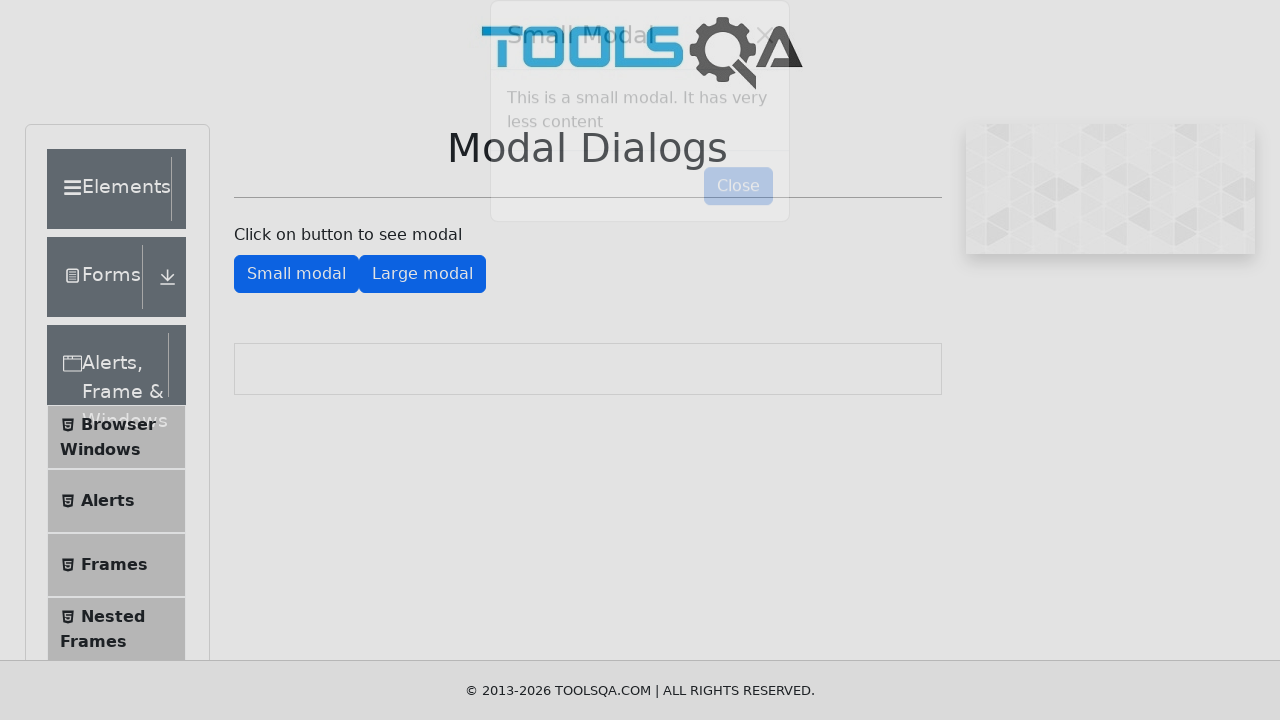

Small modal dialog closed and is no longer visible
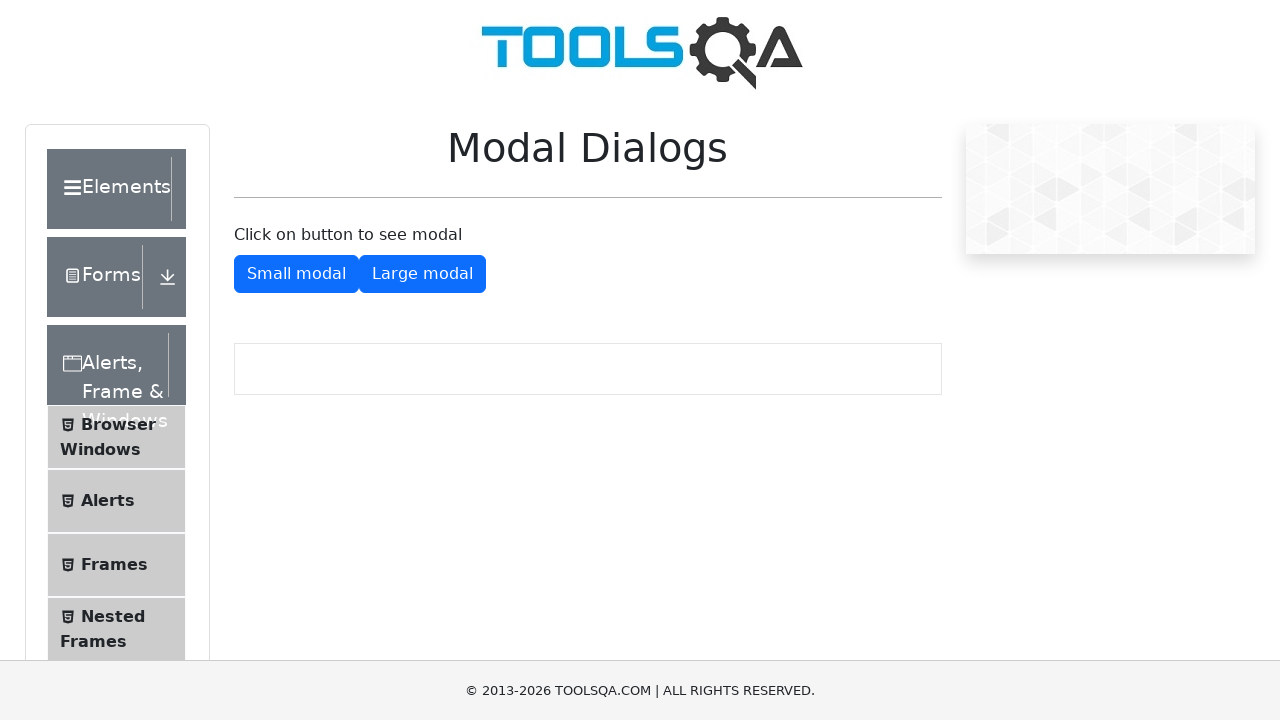

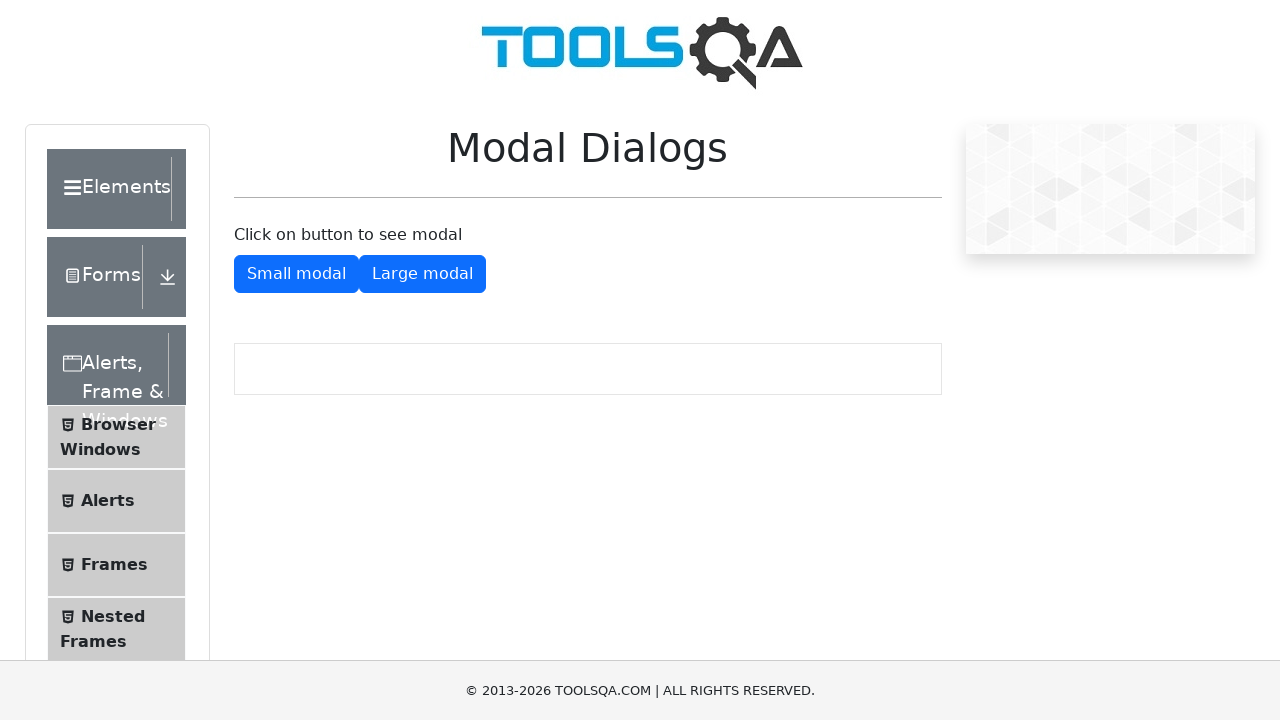